Fills multiple text fields in a form including first name, second name, last name and description fields

Starting URL: https://programautomatycy.pl/test-page/

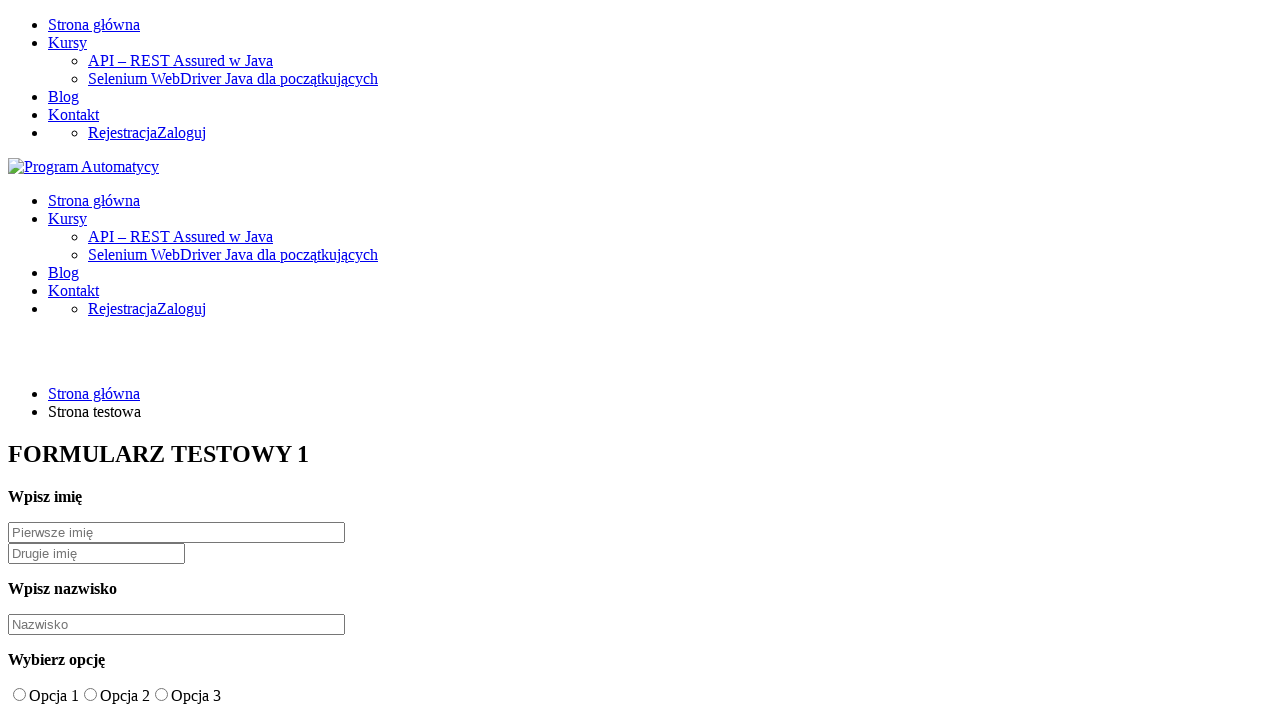

Filled first name field with 'Jan' on #firstname-text
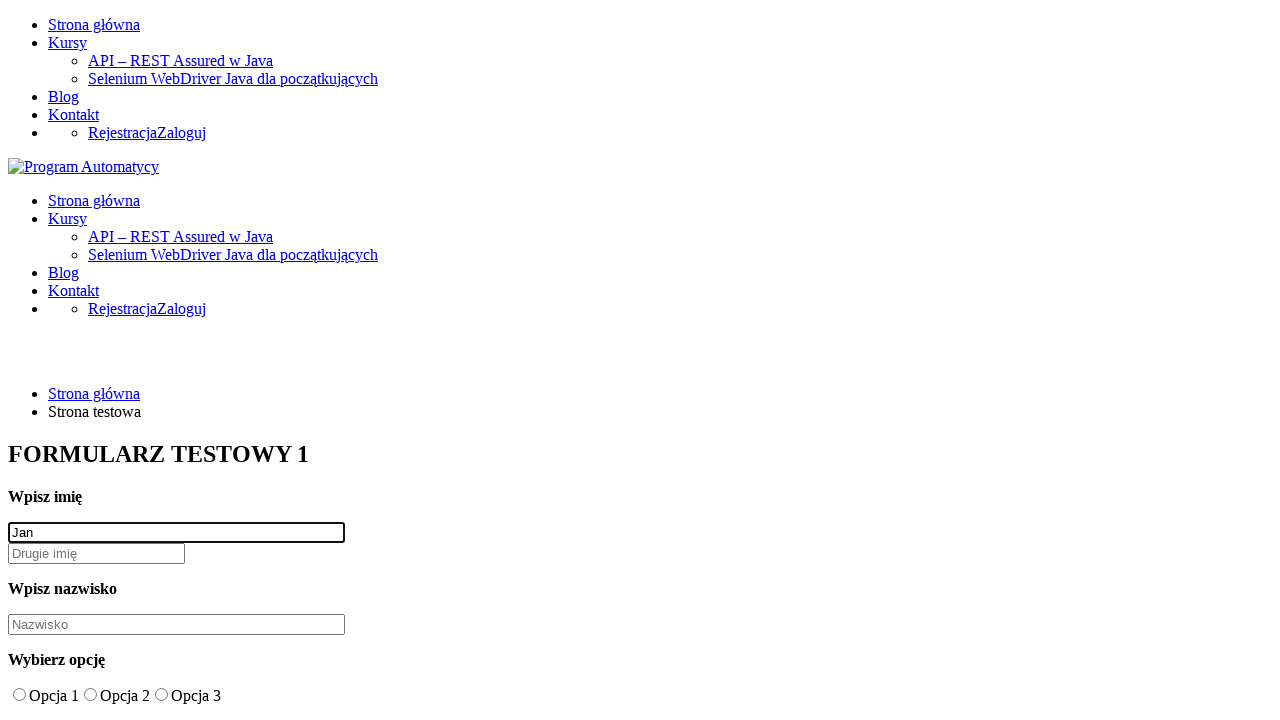

Cleared first name field on #firstname-text
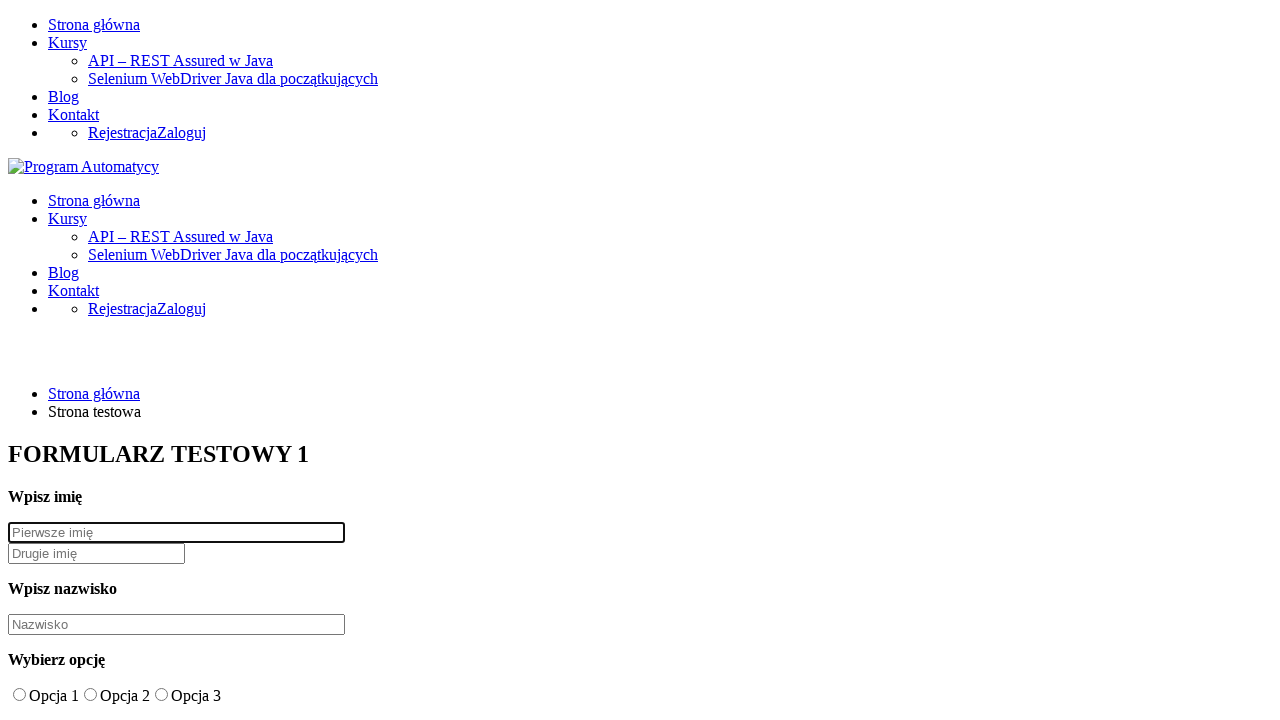

Filled first name field with 'Janusz' on #firstname-text
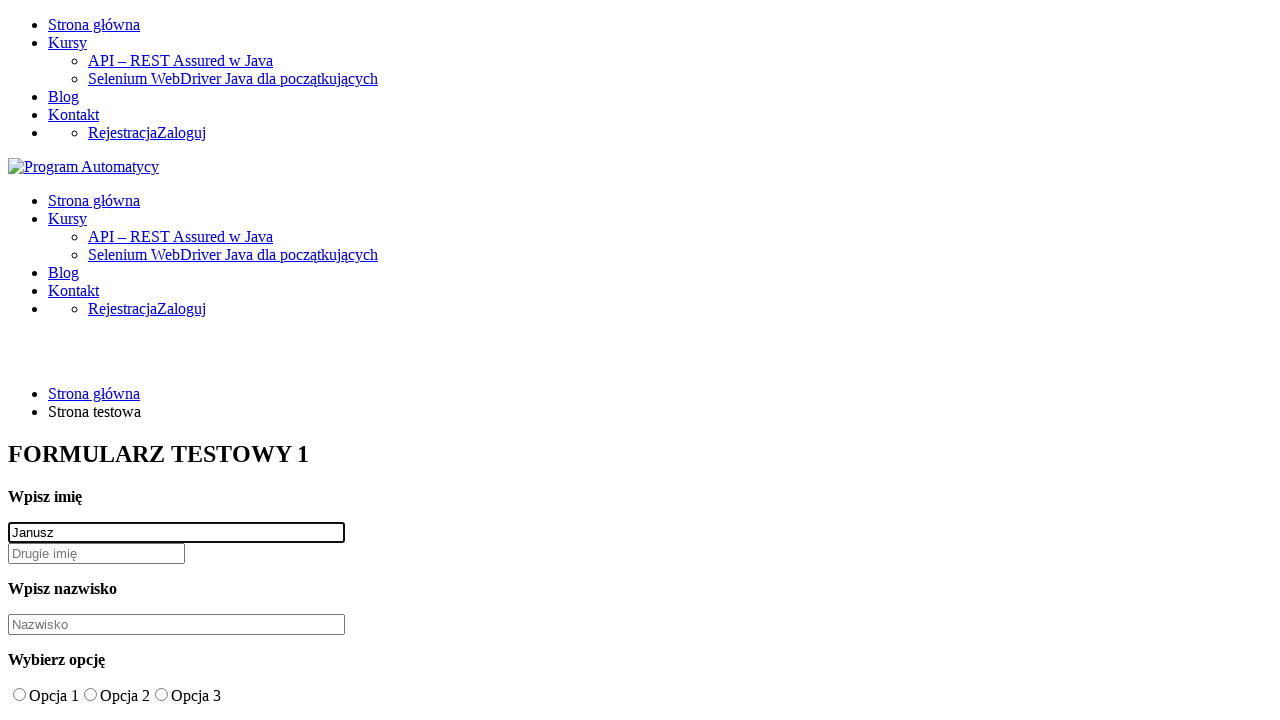

Filled second name field with 'Marian' on #secondname-text
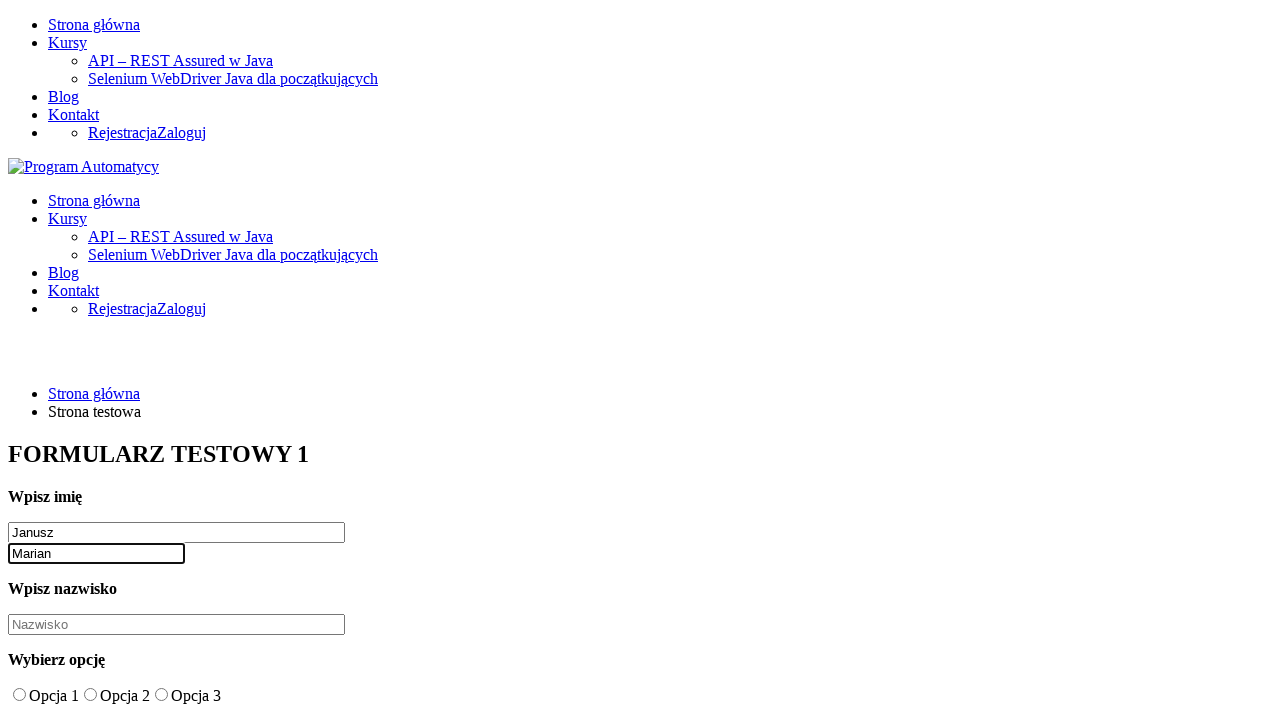

Filled last name field with 'Kowalski' on #lastname-text
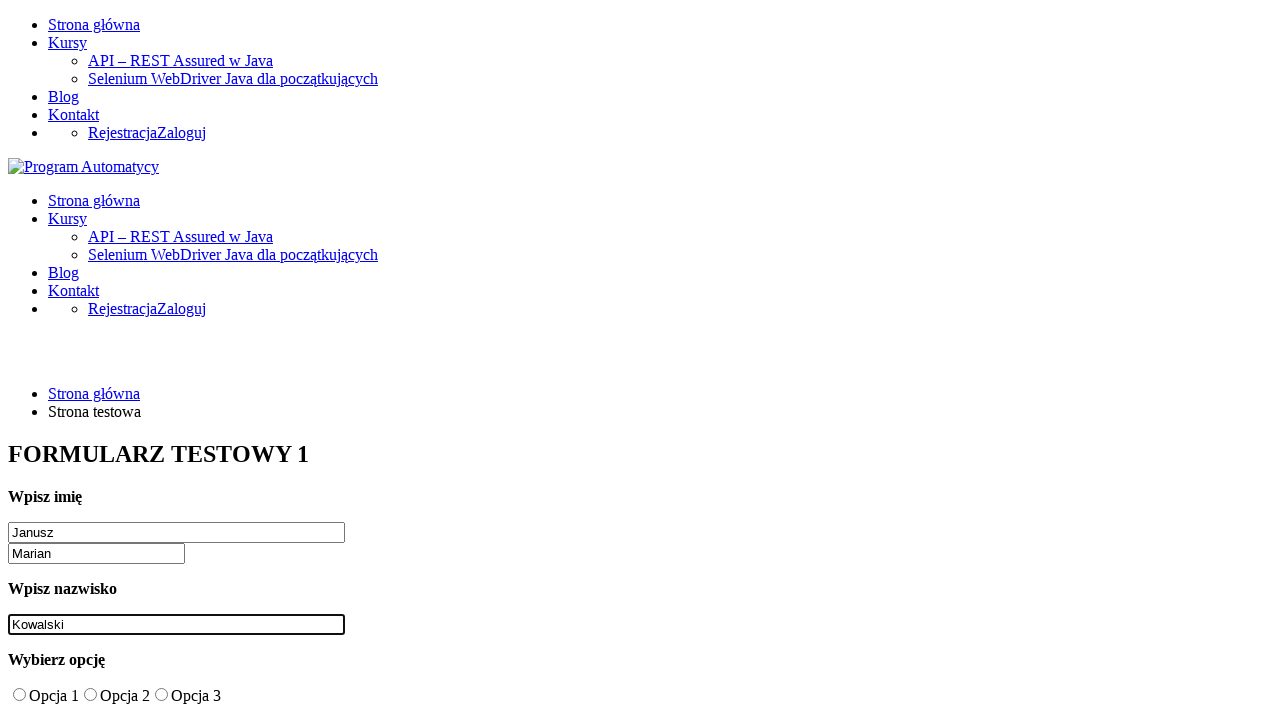

Filled description field with 'Napisz coś cokolwiek' on #description-text
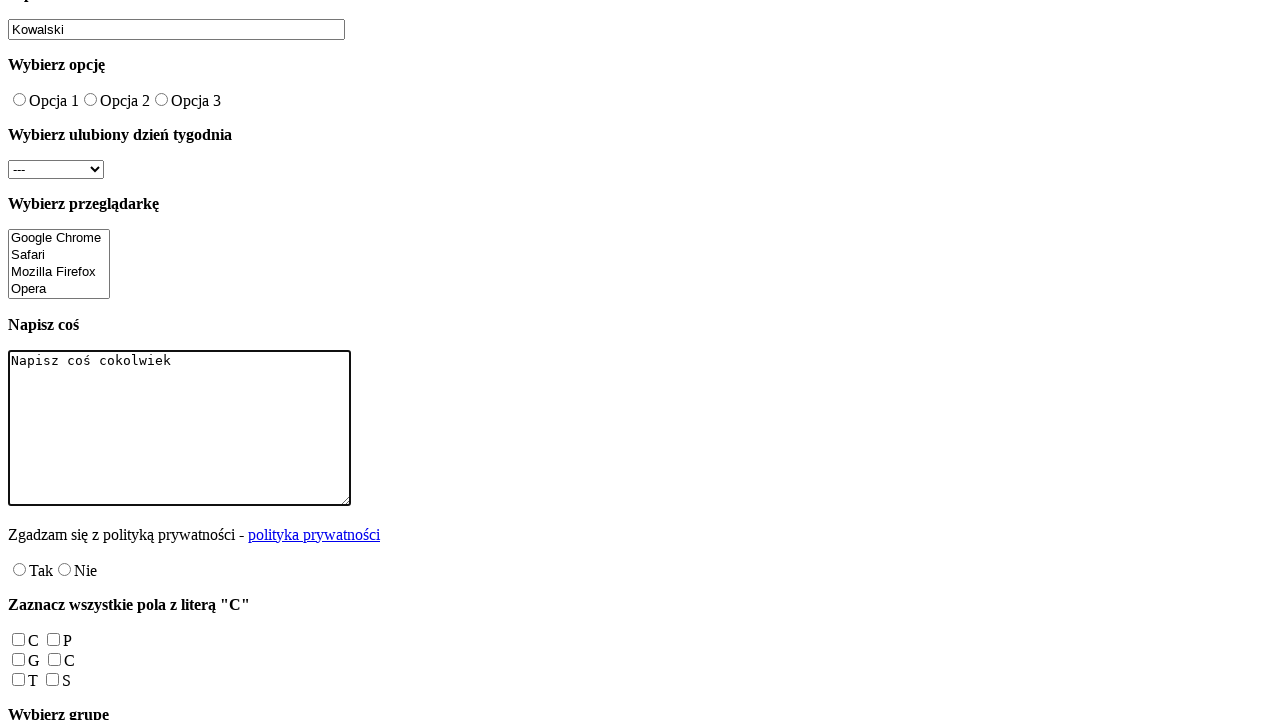

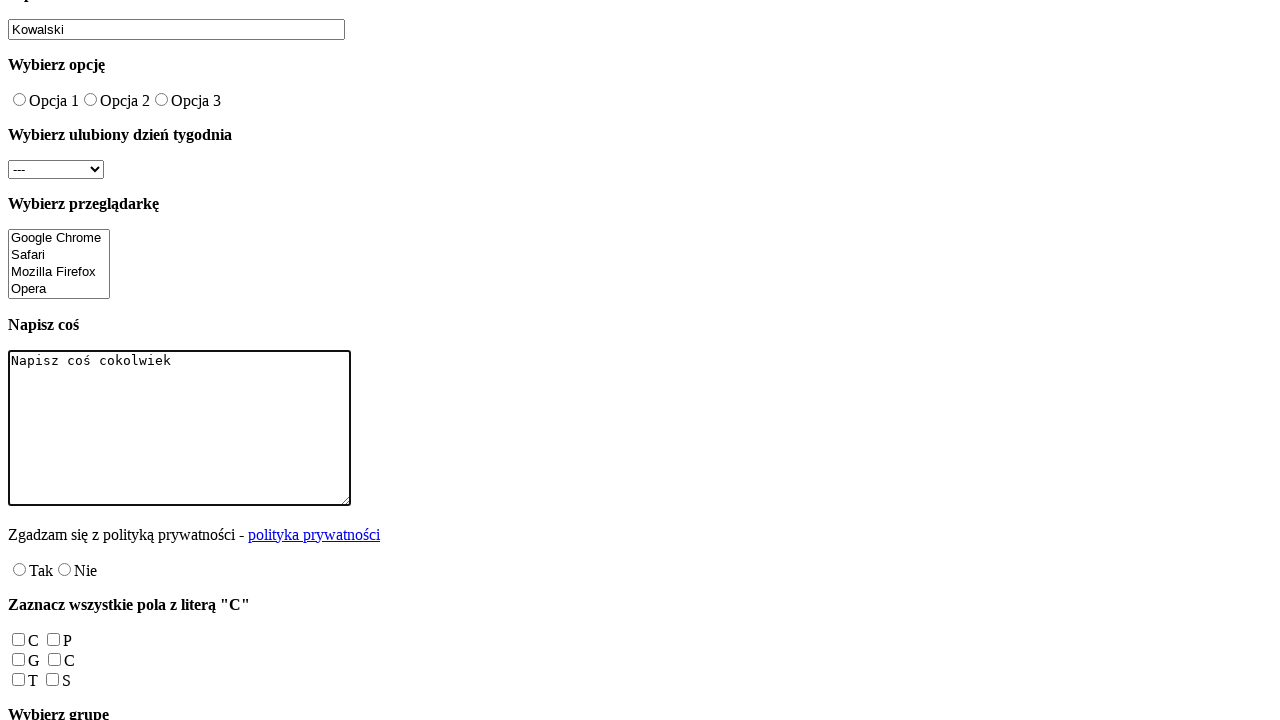